Tests email confirmation validation by entering mismatched email addresses and verifying error message

Starting URL: https://alada.vn/tai-khoan/dang-ky.html

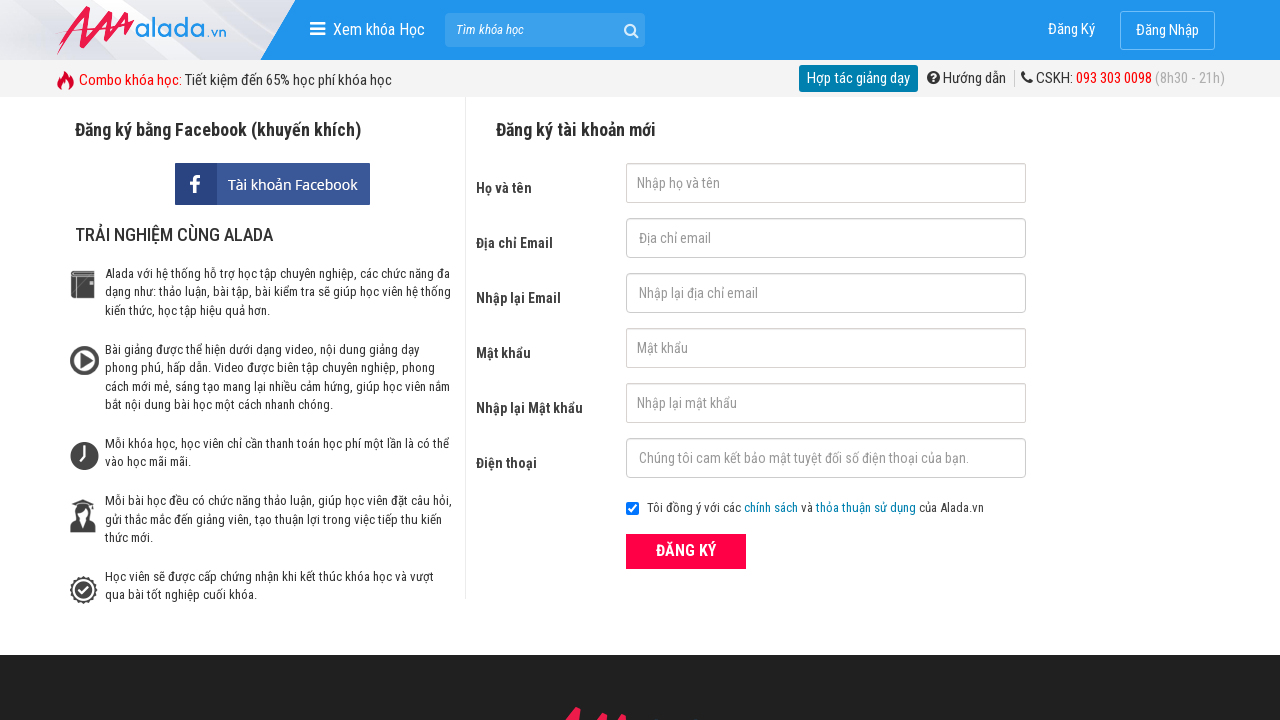

Filled first name field with 'Mia' on #txtFirstname
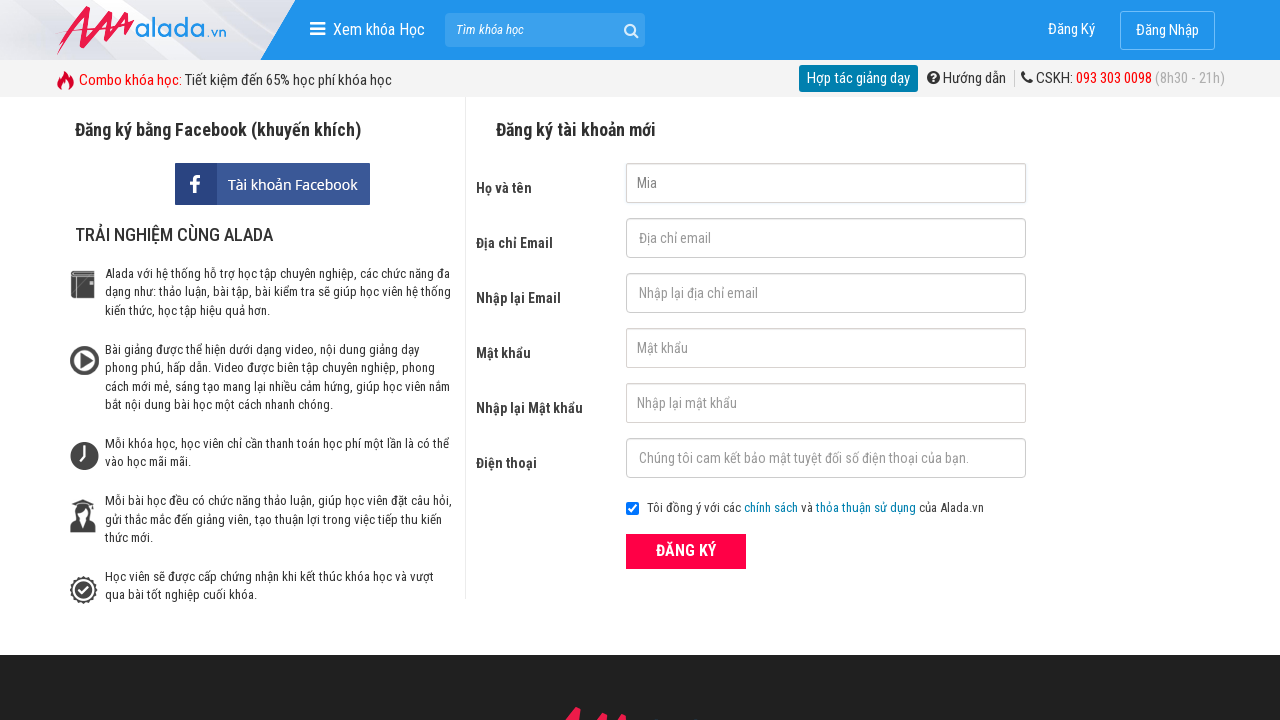

Filled email field with 'mama@mana.com' on #txtEmail
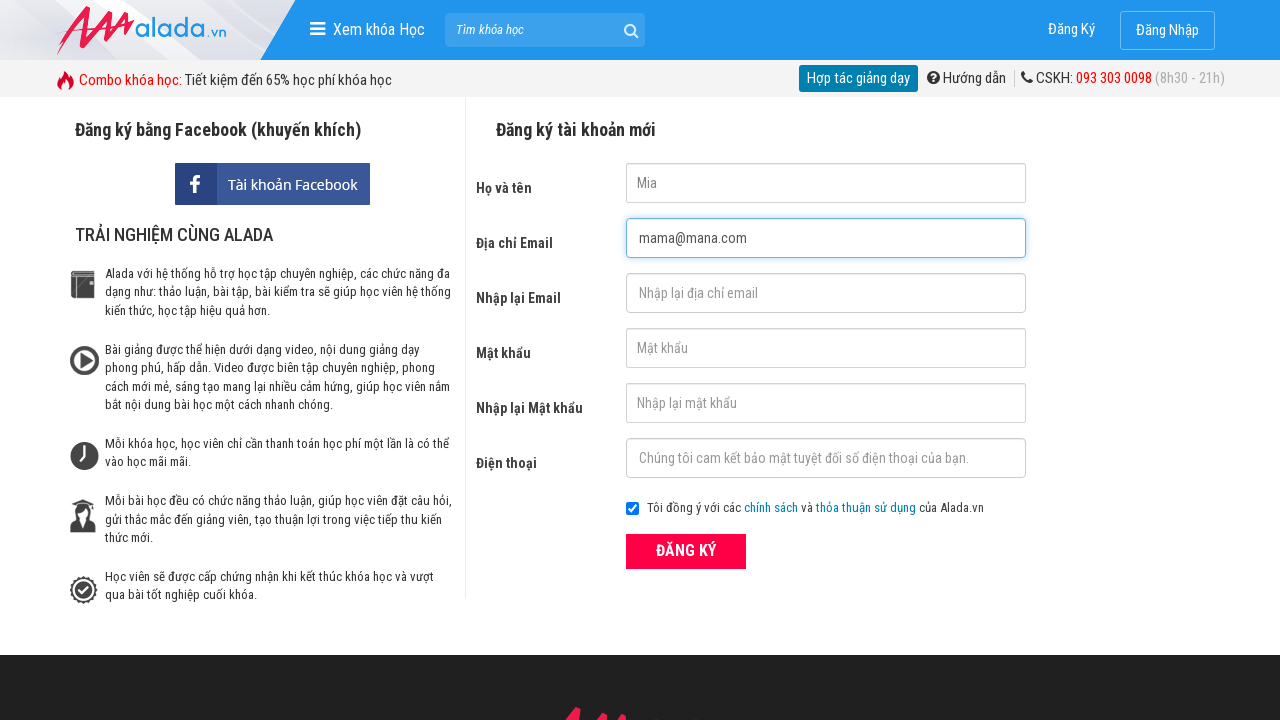

Filled confirm email field with mismatched email 'mama' on #txtCEmail
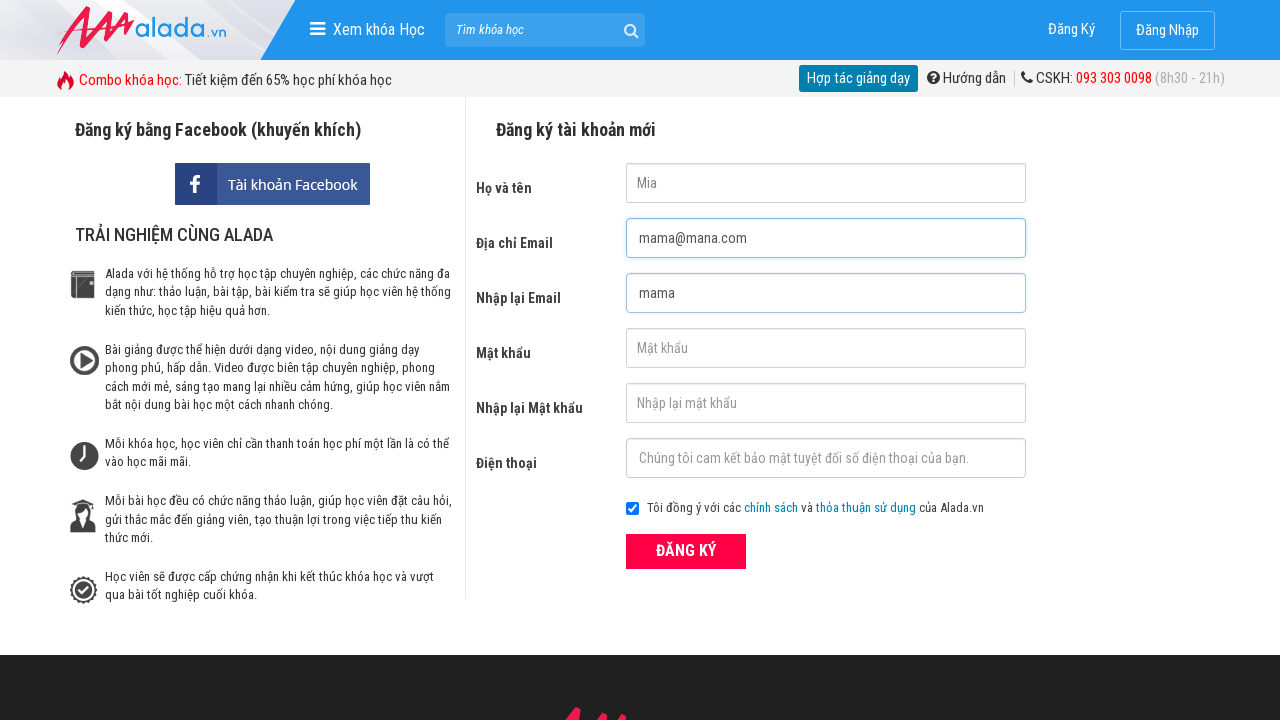

Filled password field with 'mia123@' on #txtPassword
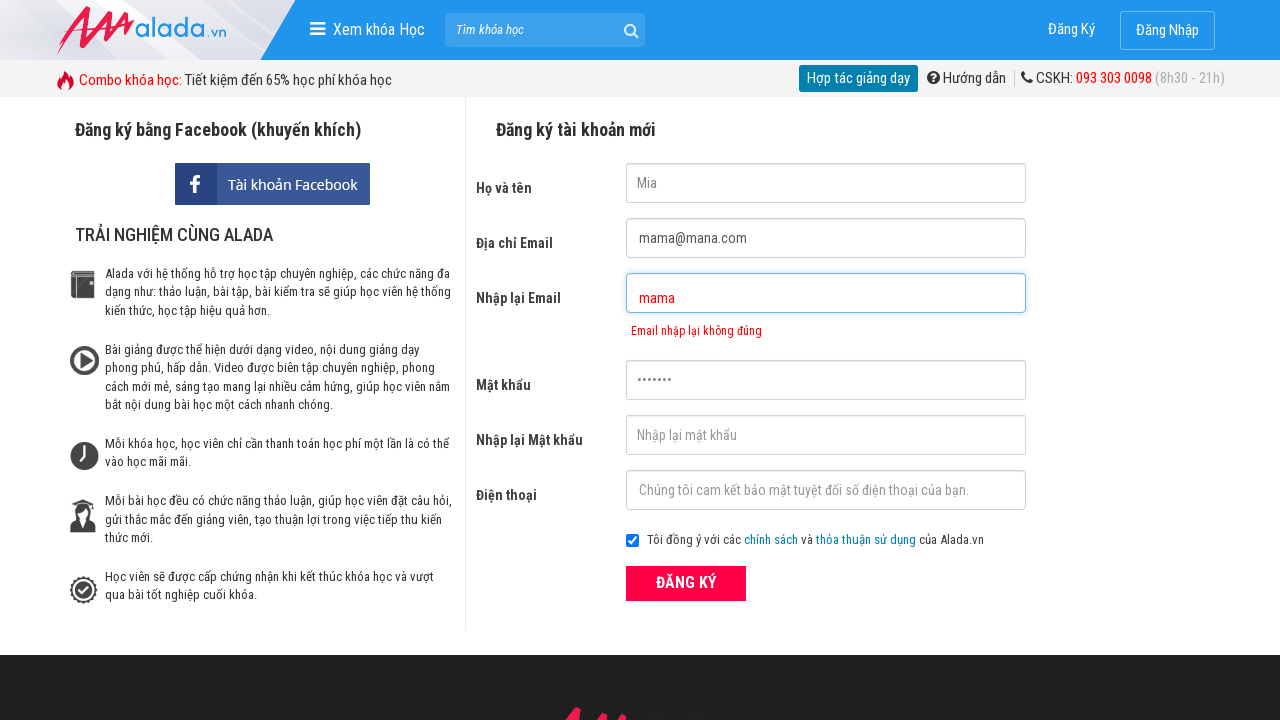

Filled confirm password field with 'mia123@' on #txtCPassword
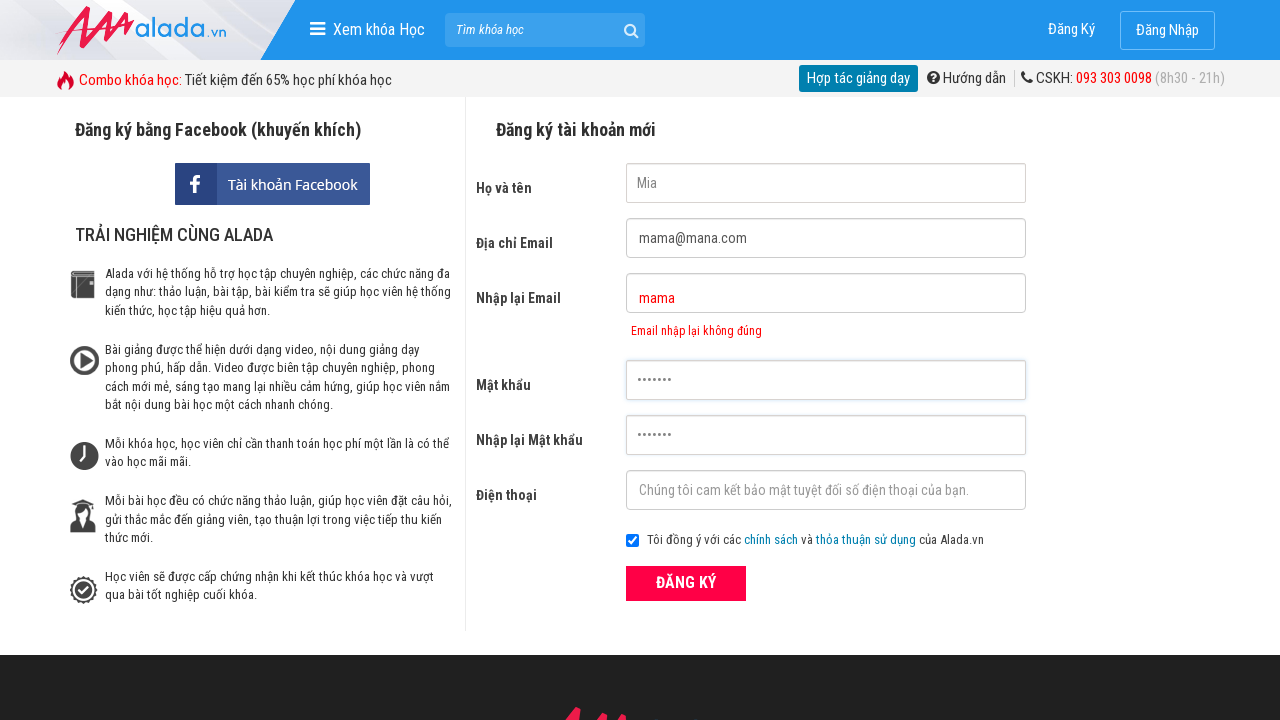

Filled phone number field with '0987666567' on #txtPhone
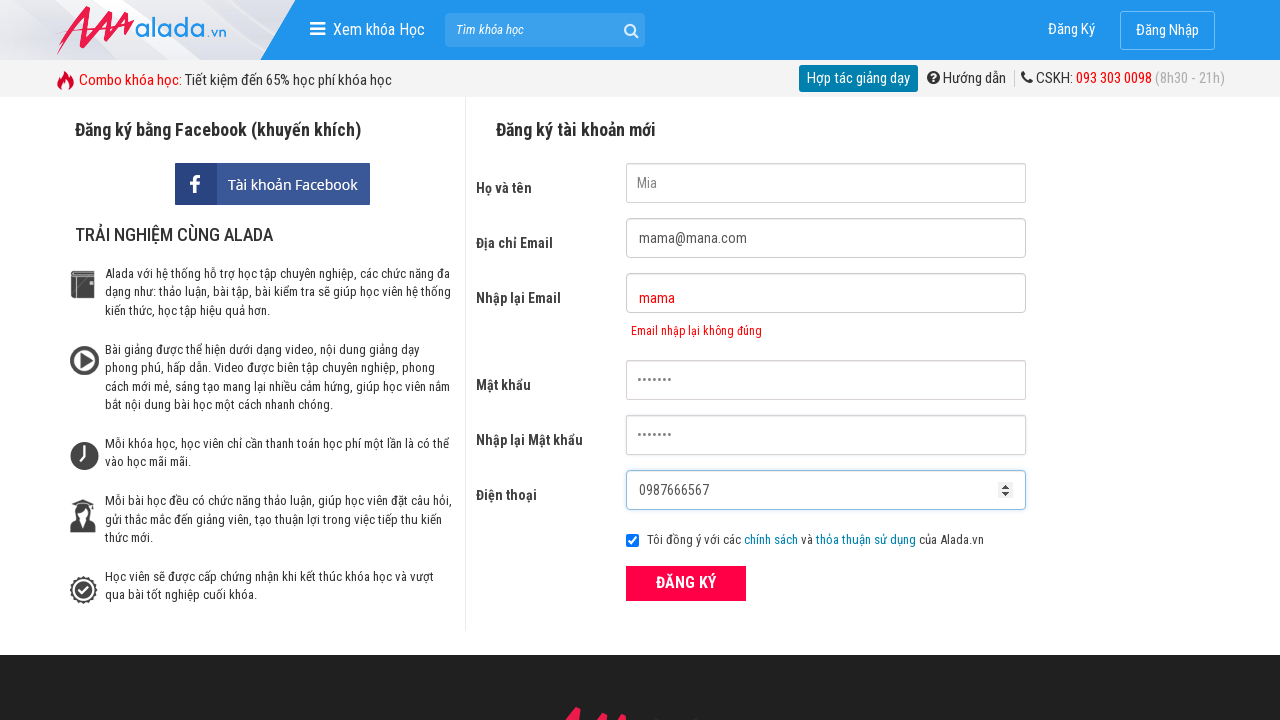

Clicked ĐĂNG KÝ (Register) submit button at (686, 583) on xpath=//button[text() = 'ĐĂNG KÝ' and @type = 'submit']
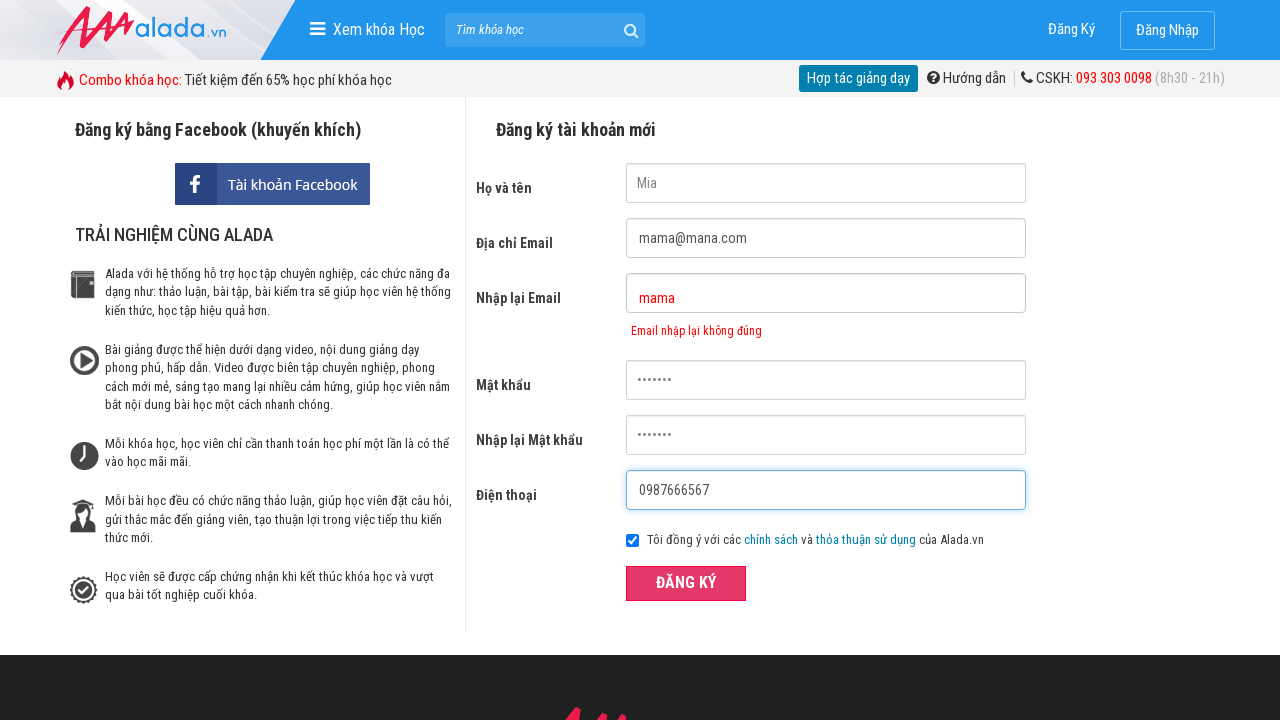

Email confirmation error message appeared, validating mismatched email addresses were rejected
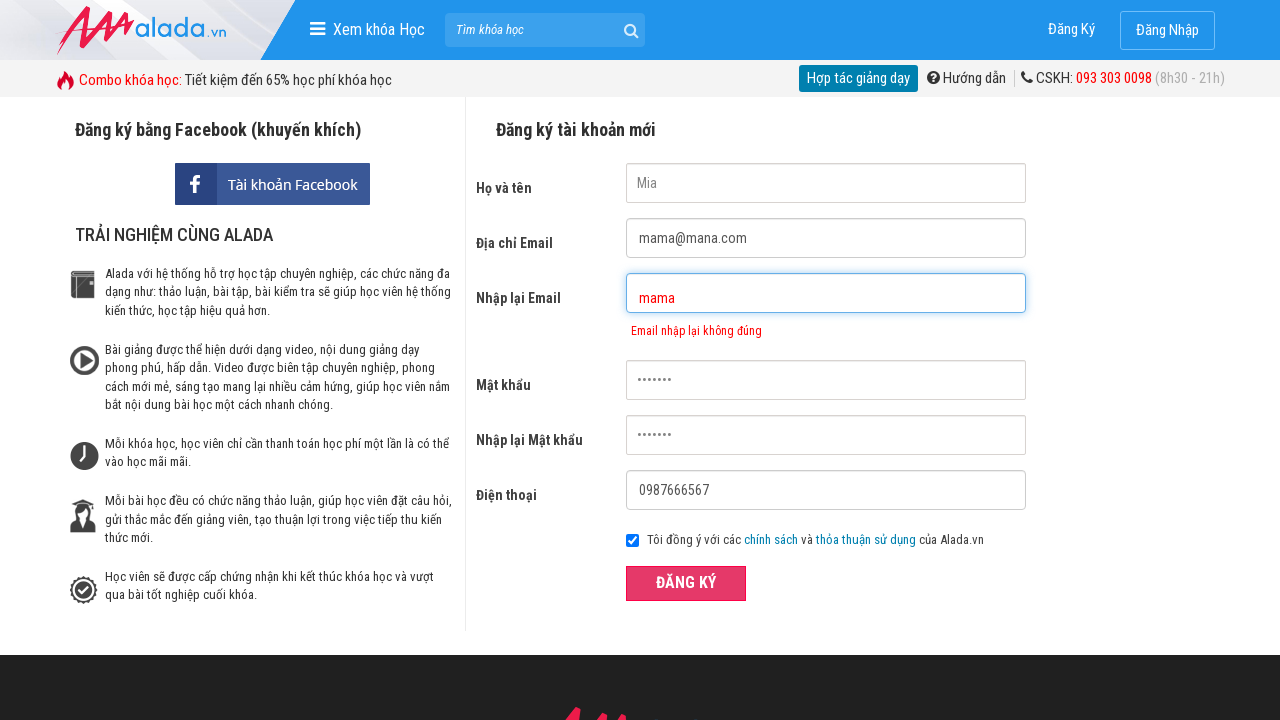

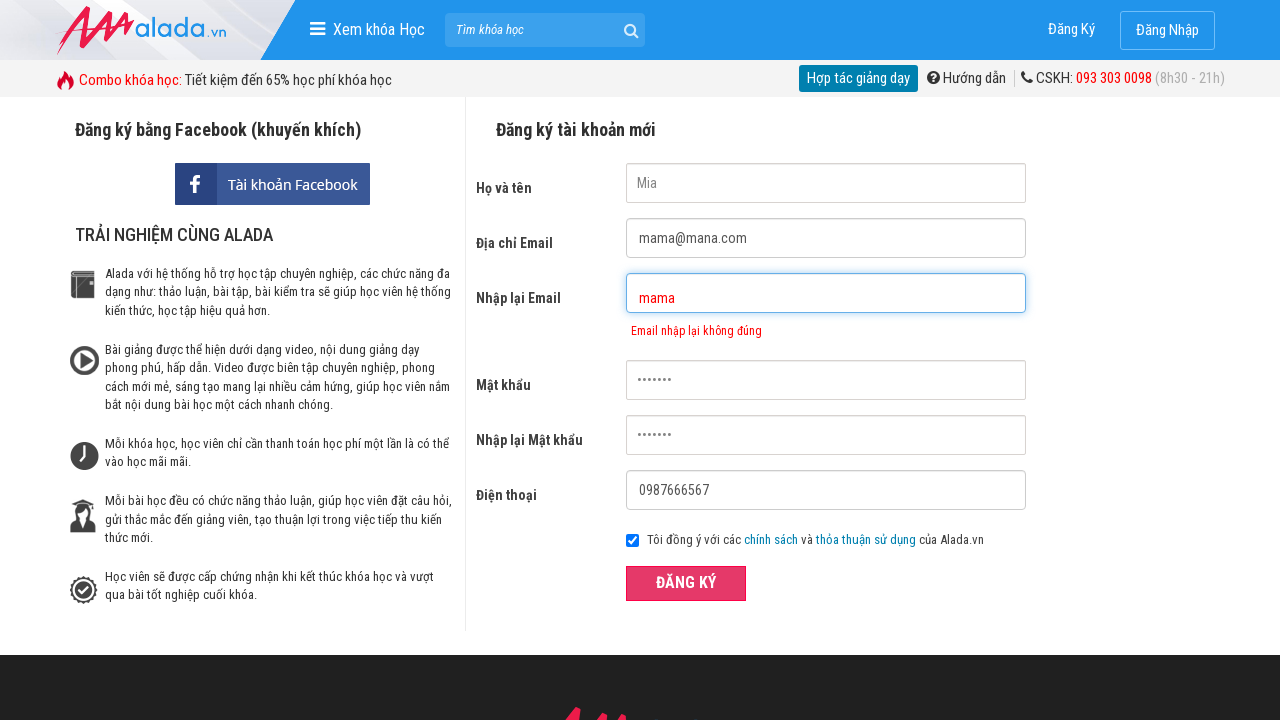